Tests keyboard actions by entering text in a textarea, selecting all text with Ctrl+A, copying with Ctrl+C, tabbing to next field, and pasting with Ctrl+V

Starting URL: https://text-compare.com/

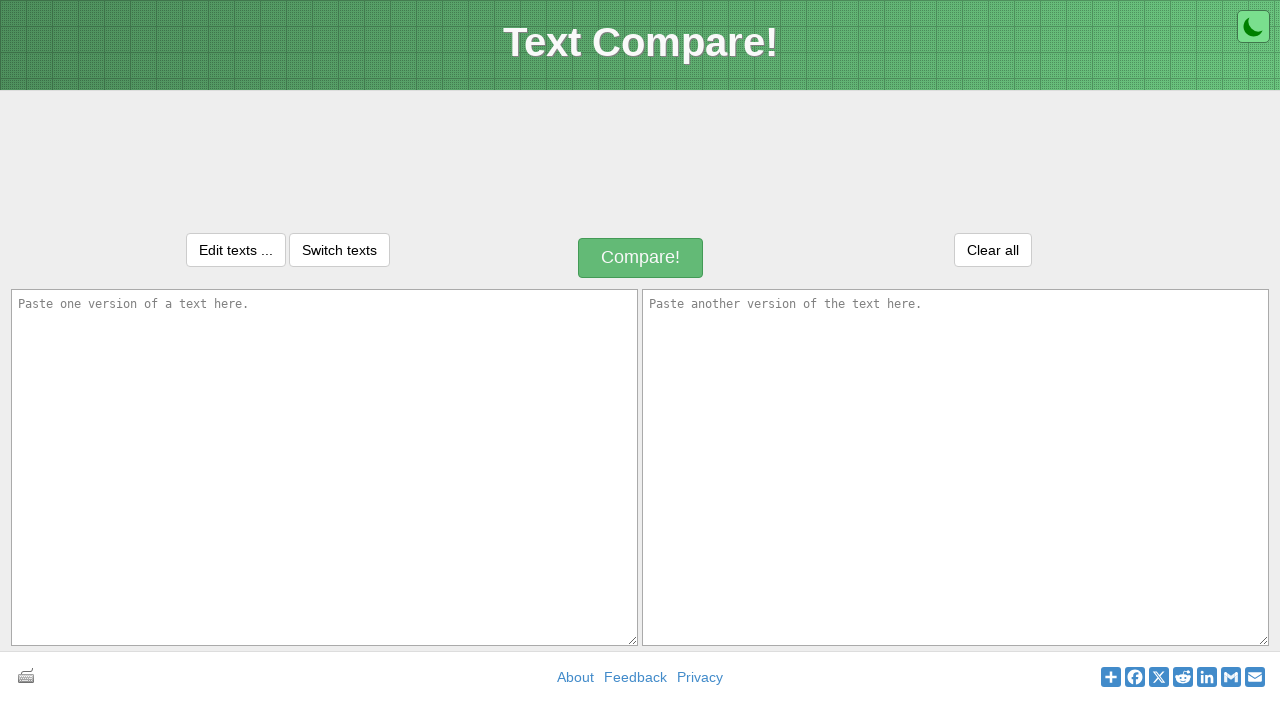

Entered text 'WELCOME TO AUTOMATION' in first textarea on textarea#inputText1
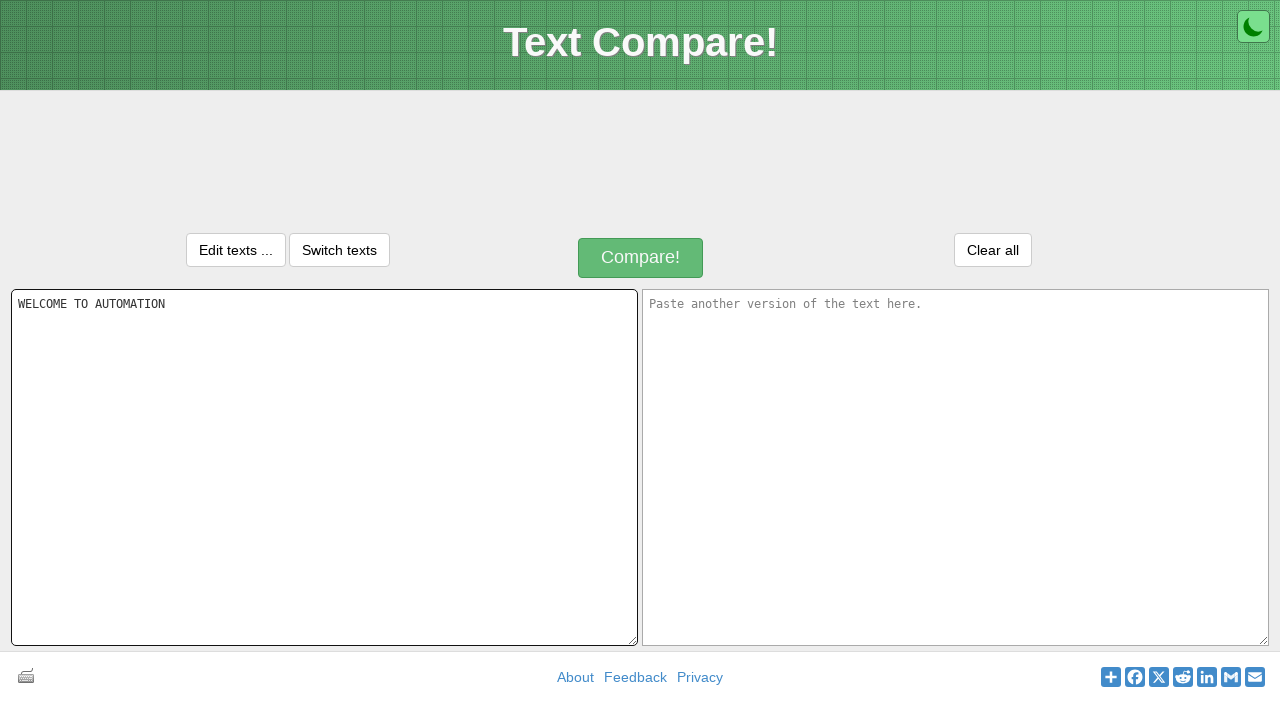

Selected all text in textarea with Ctrl+A
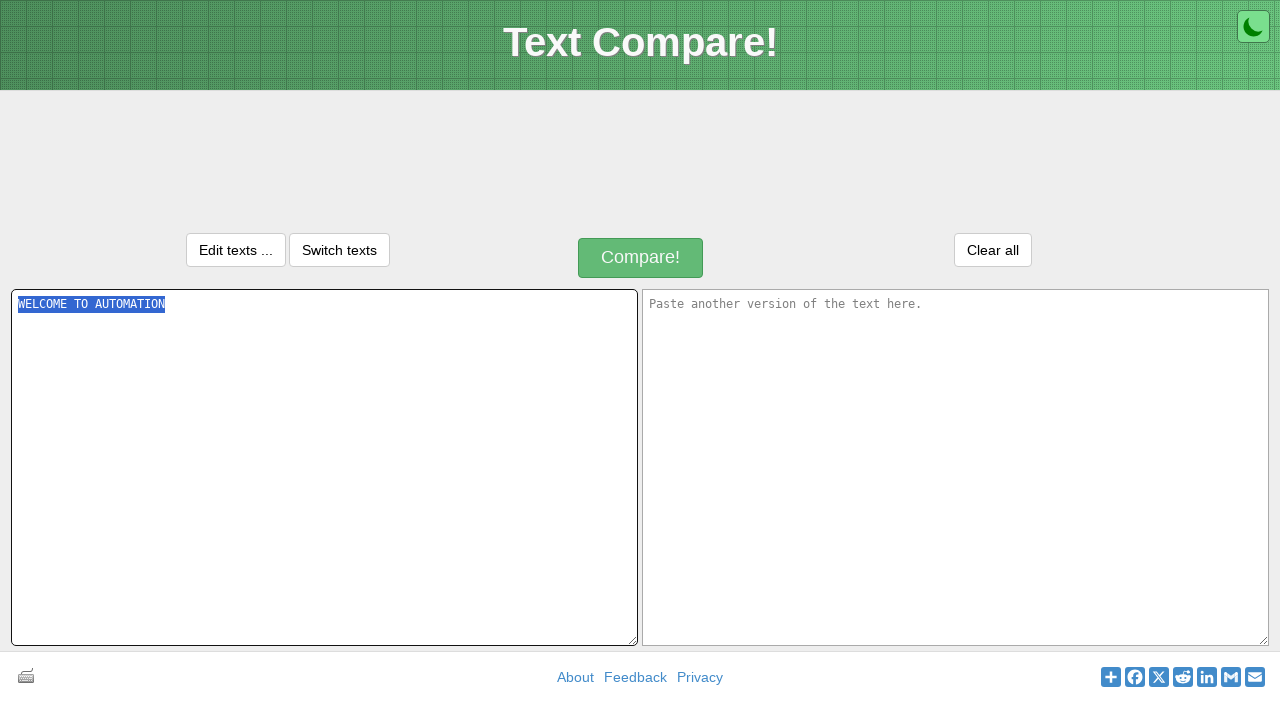

Copied selected text with Ctrl+C
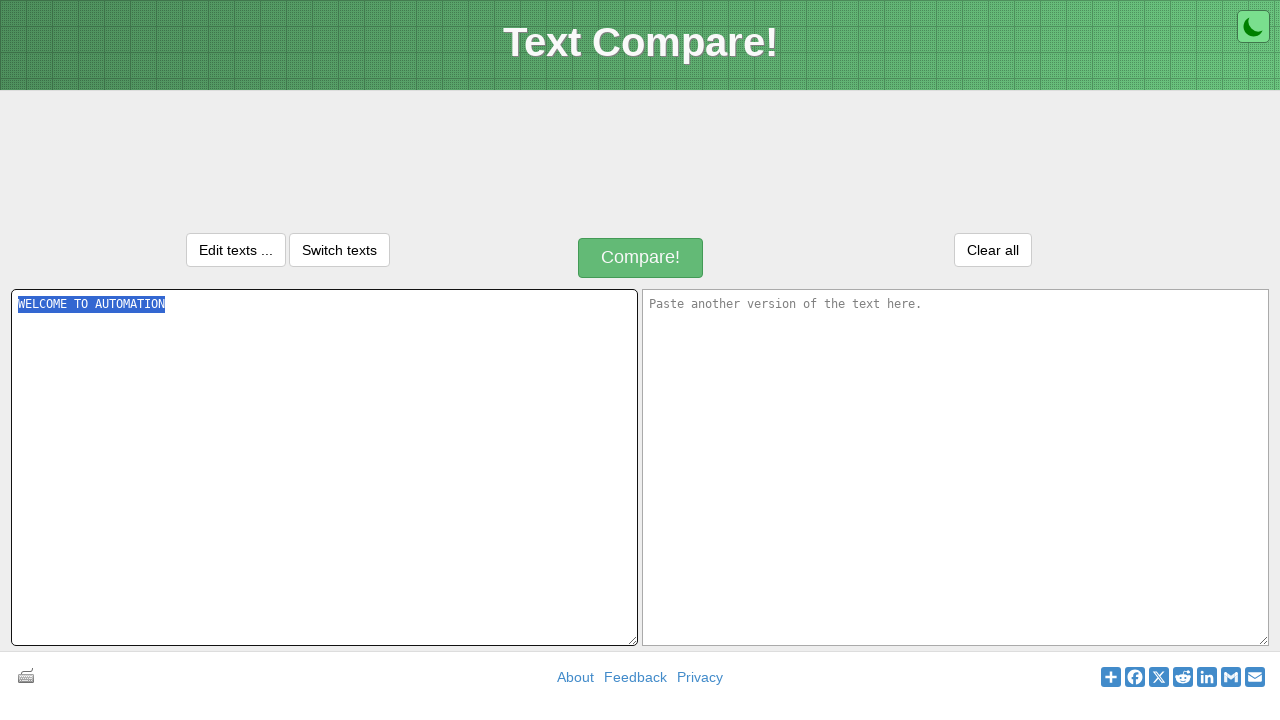

Tabbed to next field
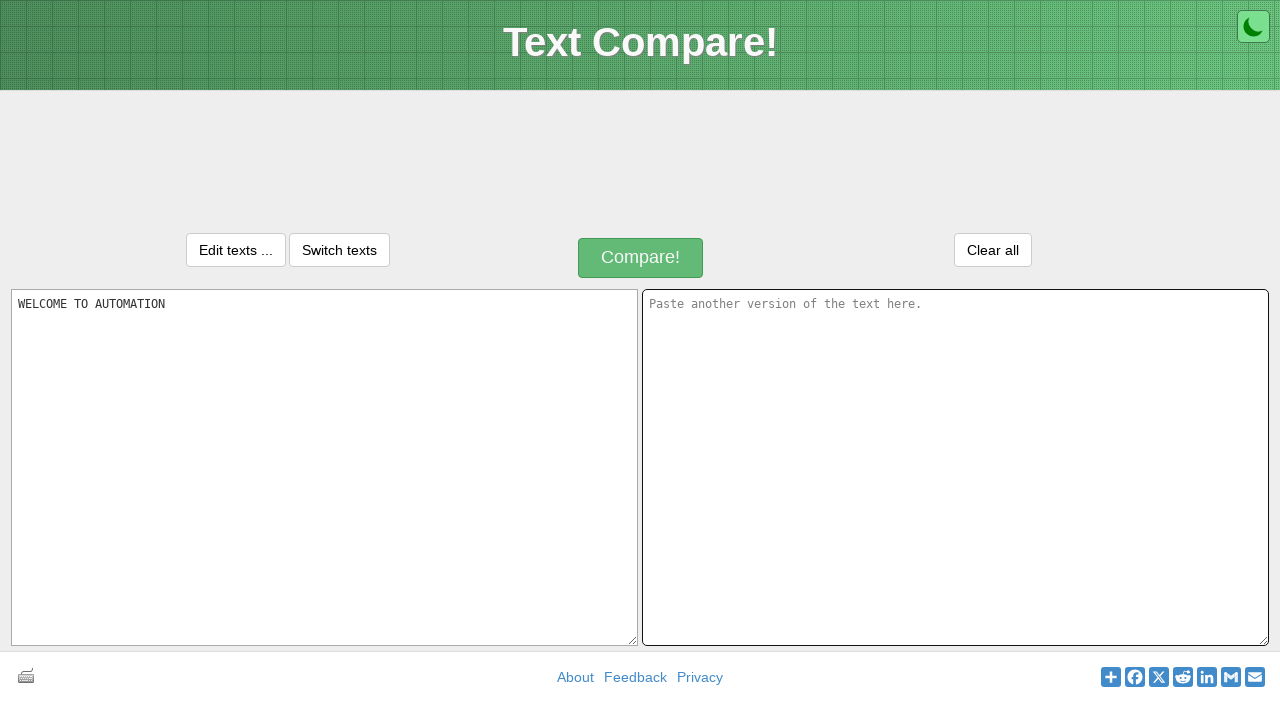

Pasted text into next field with Ctrl+V
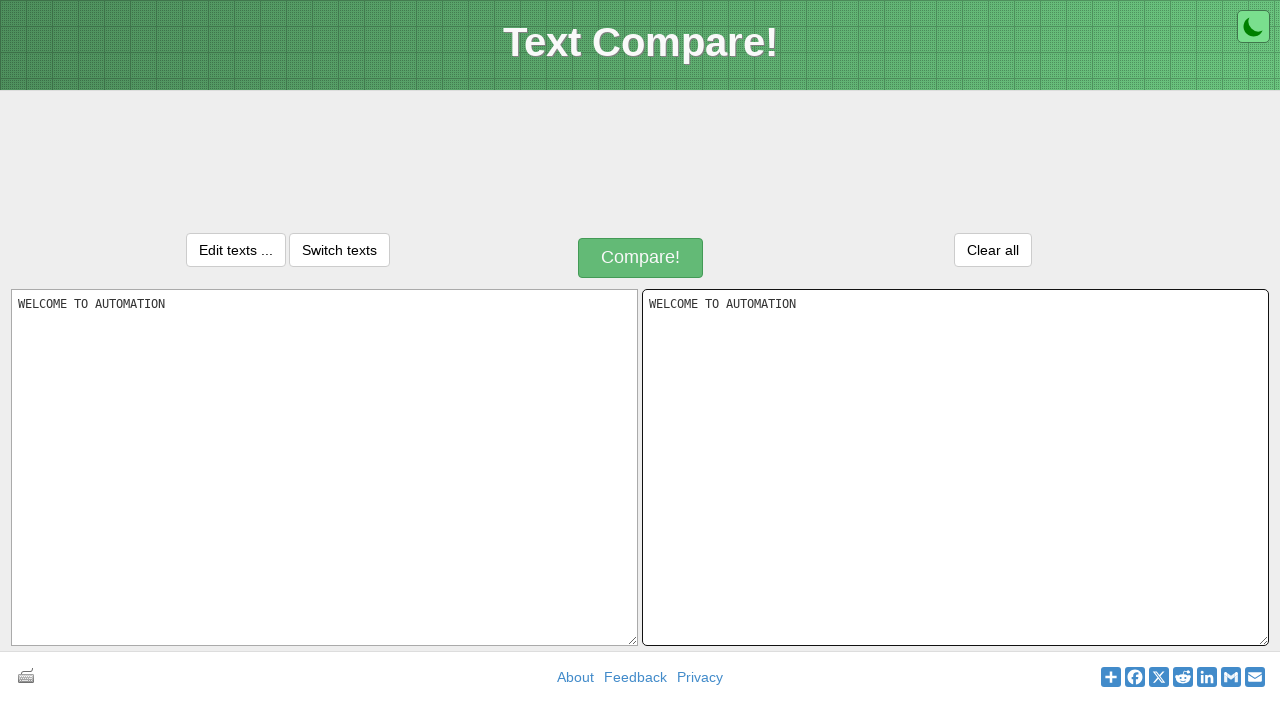

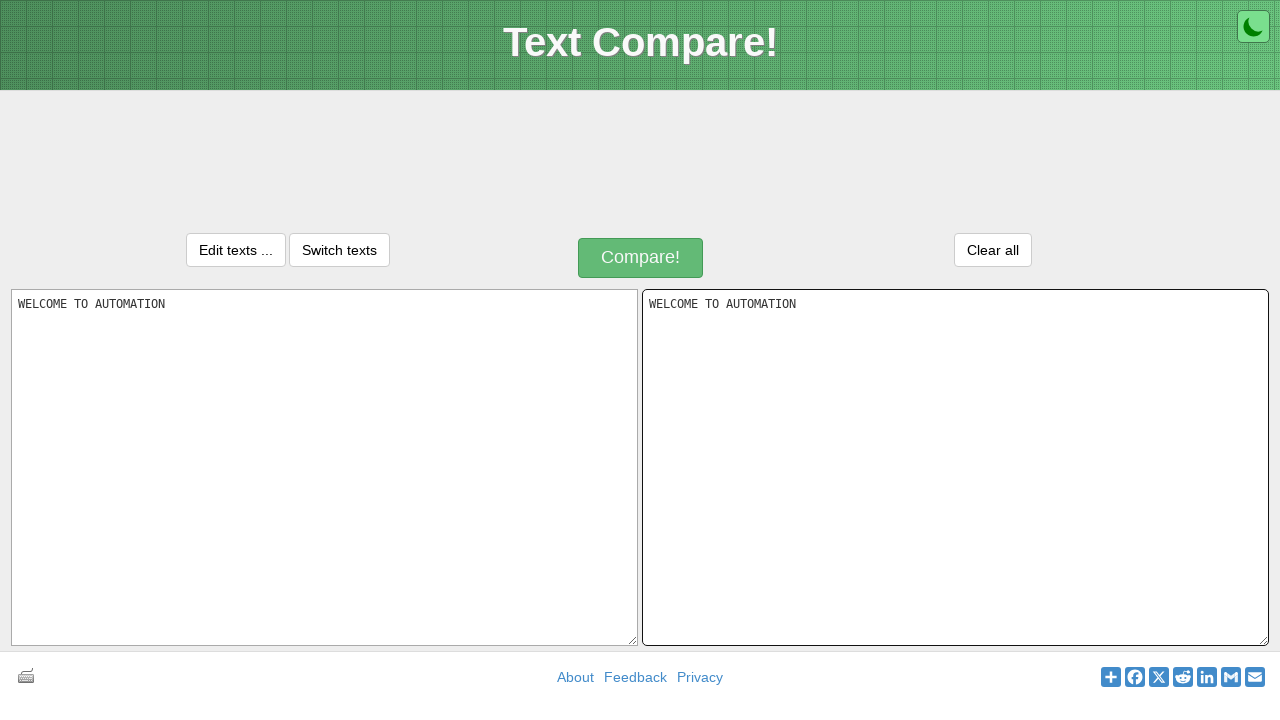